Tests handling a JavaScript prompt popup by clicking a button, entering text in the prompt, and accepting it

Starting URL: https://dgotlieb.github.io/Selenium-Extra/js-popups.html

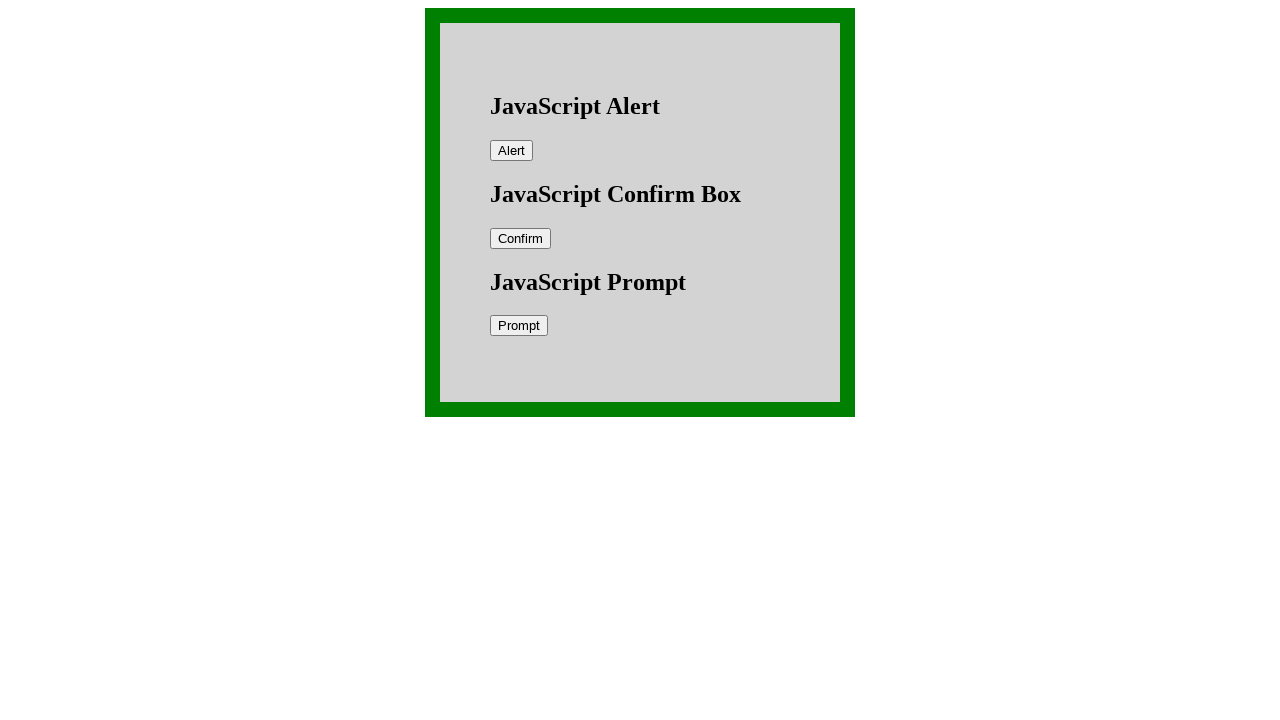

Set up dialog handler to accept prompt with 'George'
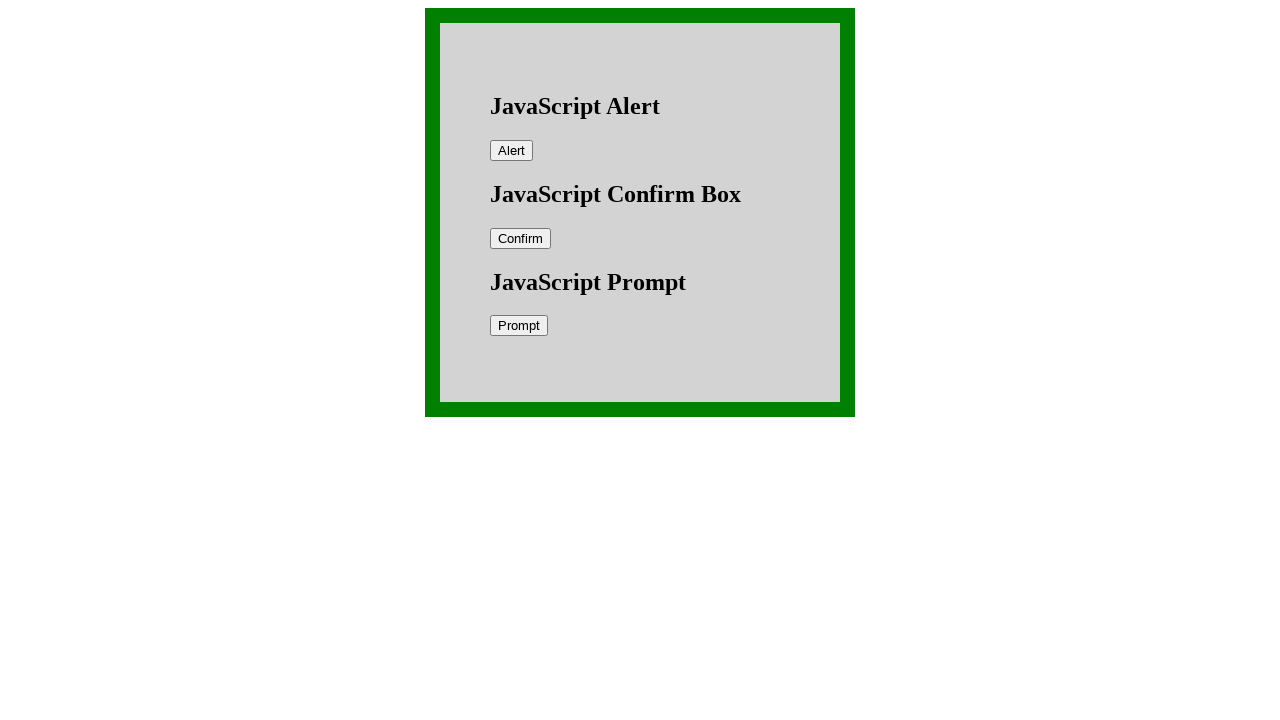

Clicked prompt button to trigger JavaScript prompt dialog at (519, 326) on #prompt
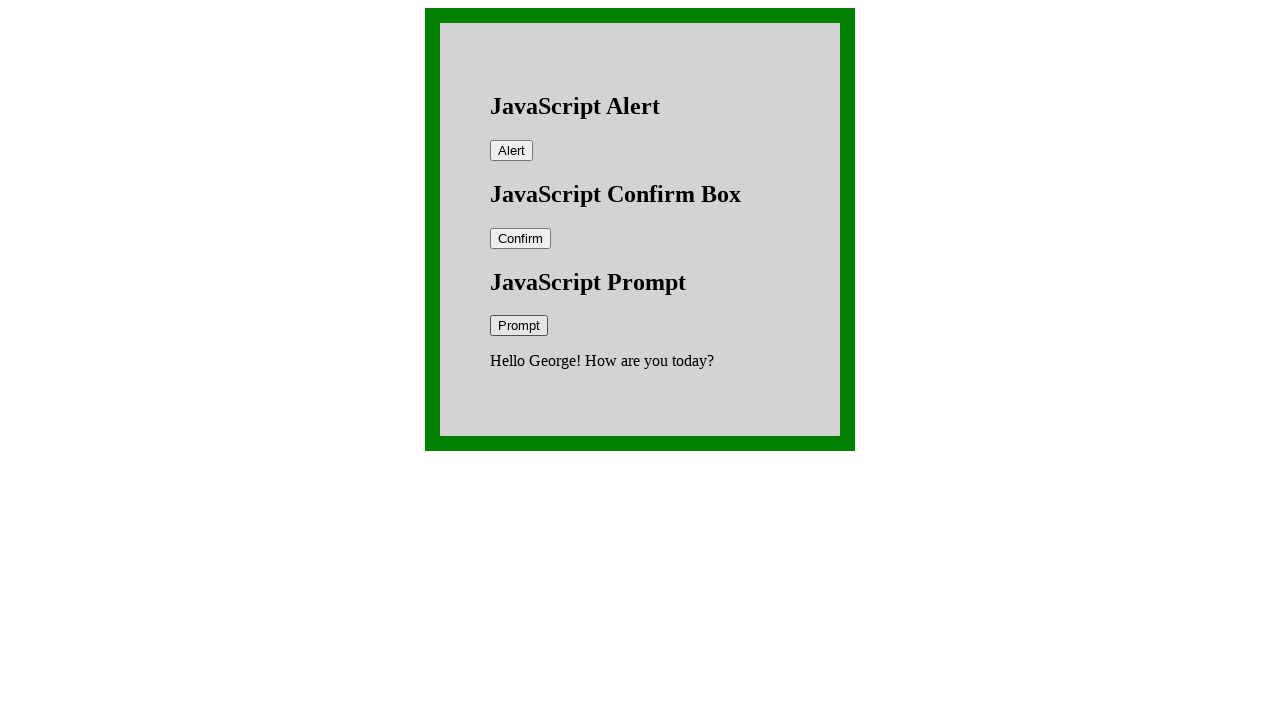

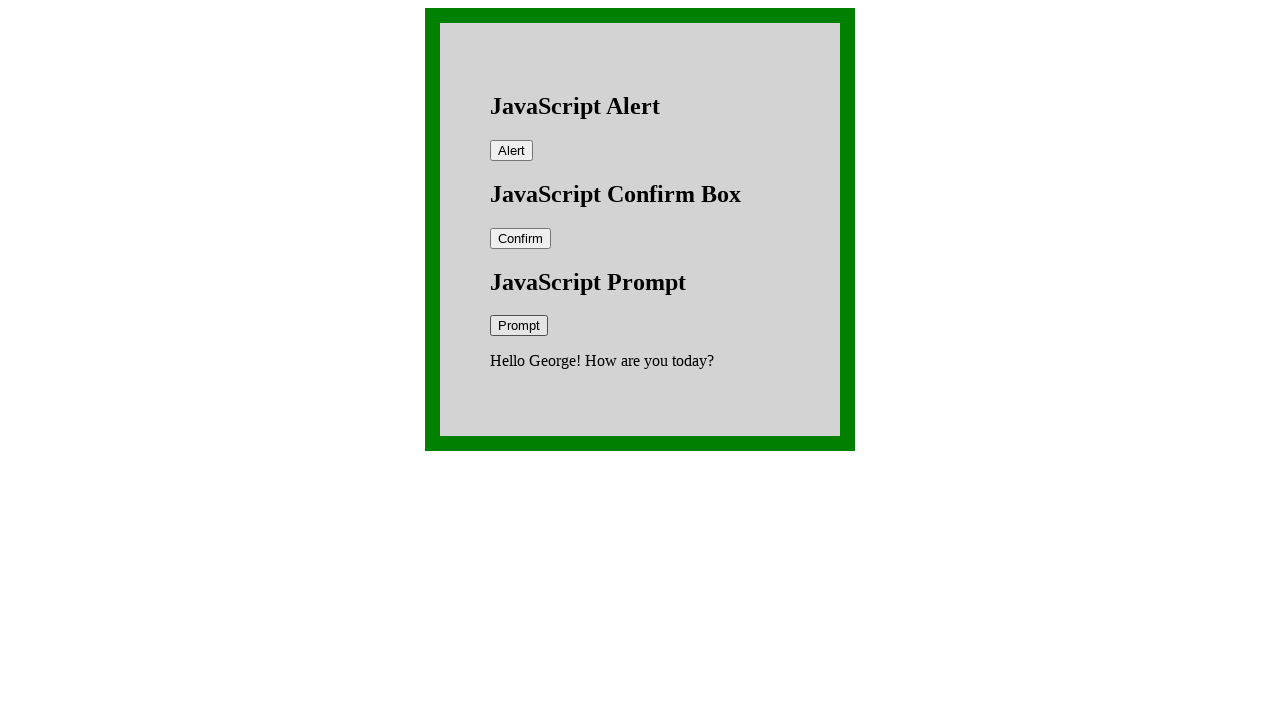